Tests basic browser navigation by visiting two websites, navigating back in history, refreshing the page, and manipulating browser window size and position.

Starting URL: https://qspiders.com/

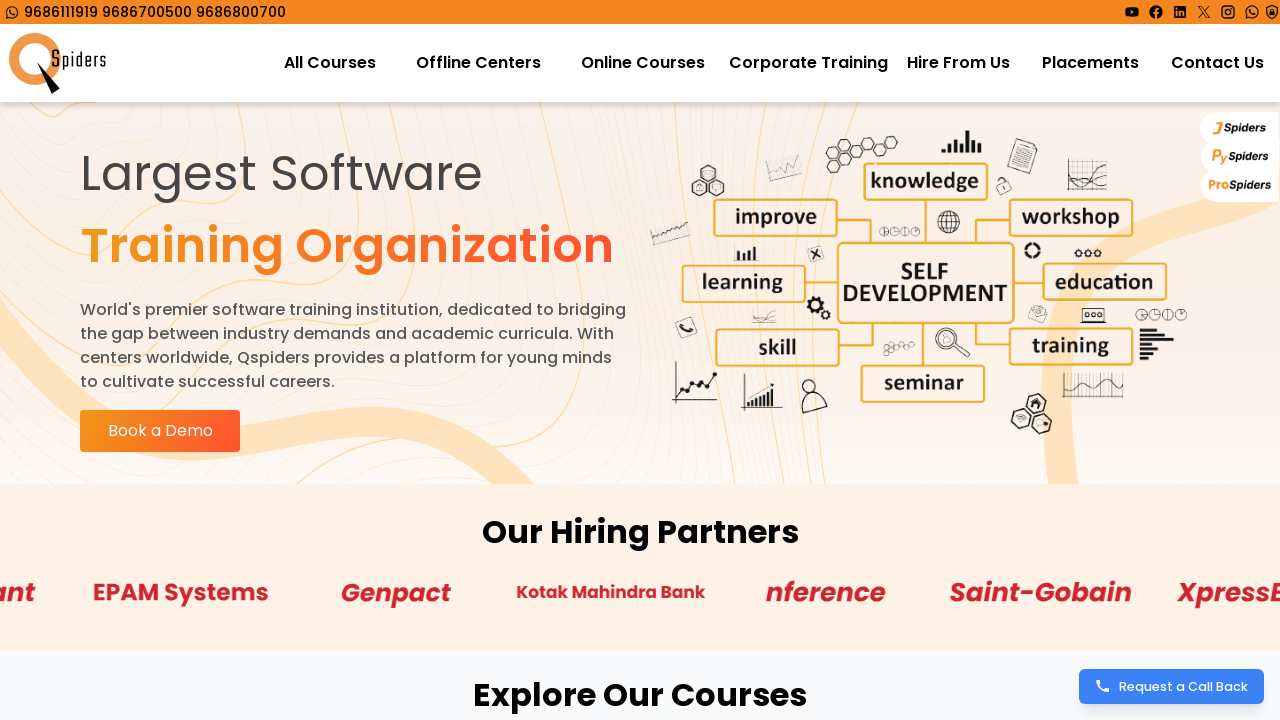

Navigated to https://jspiders.com/
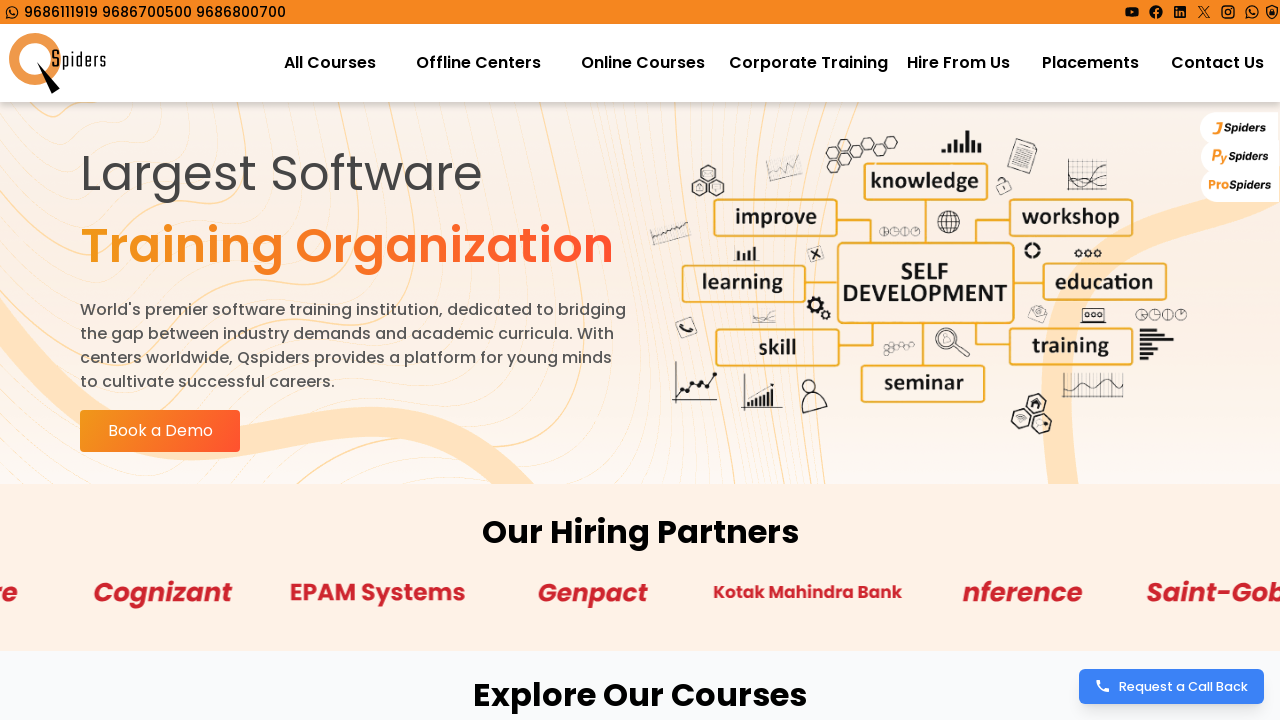

Navigated back to previous page
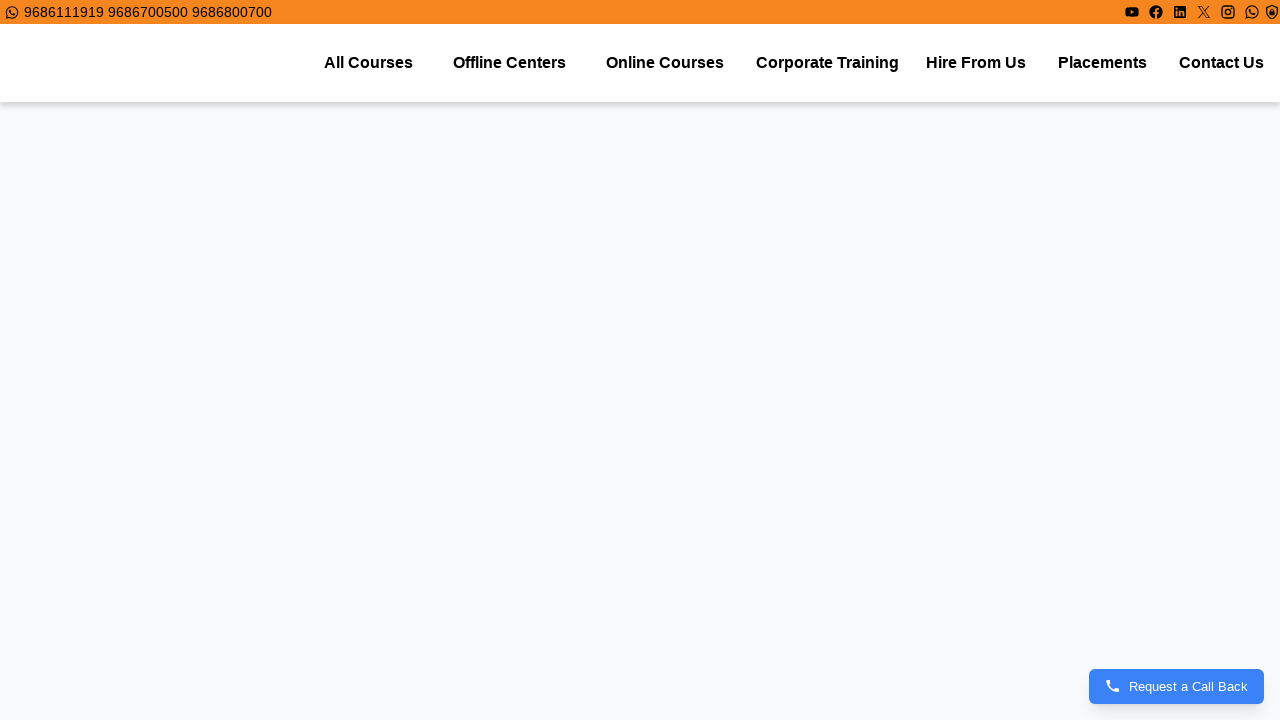

Refreshed the current page
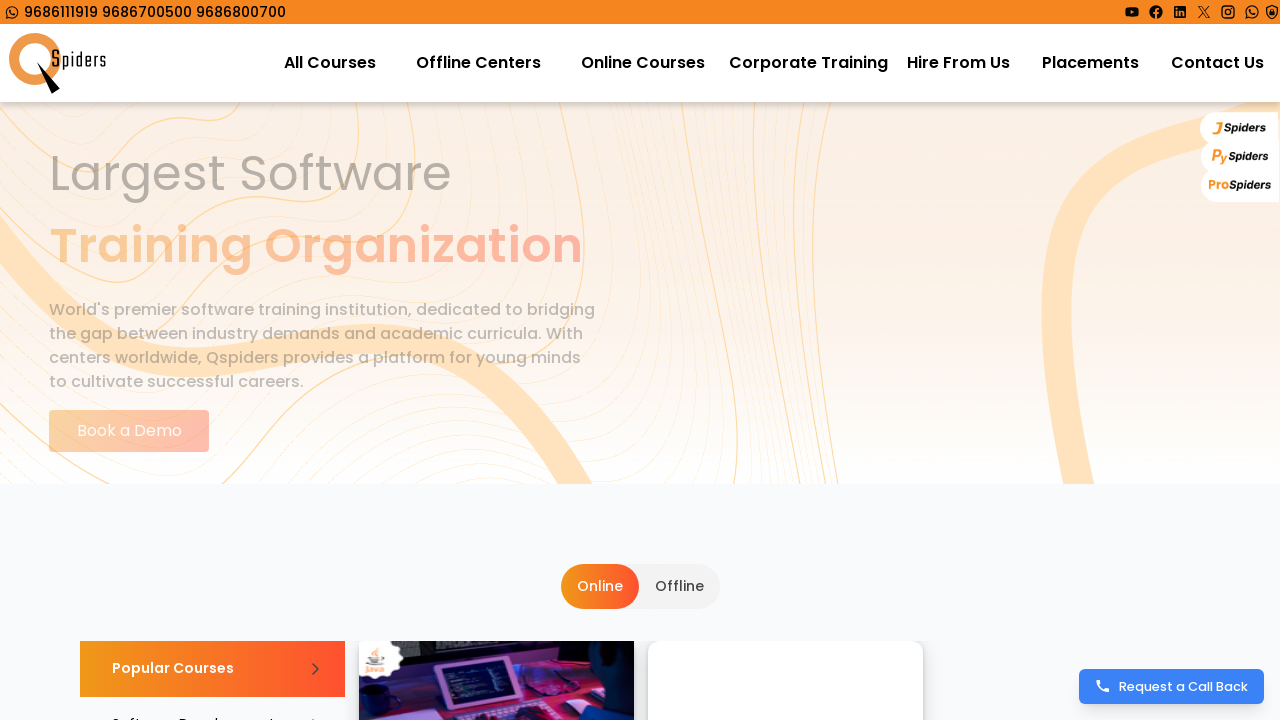

Retrieved page title: QSpiders | Empowering IT & Software Careers with Comprehensive Courses
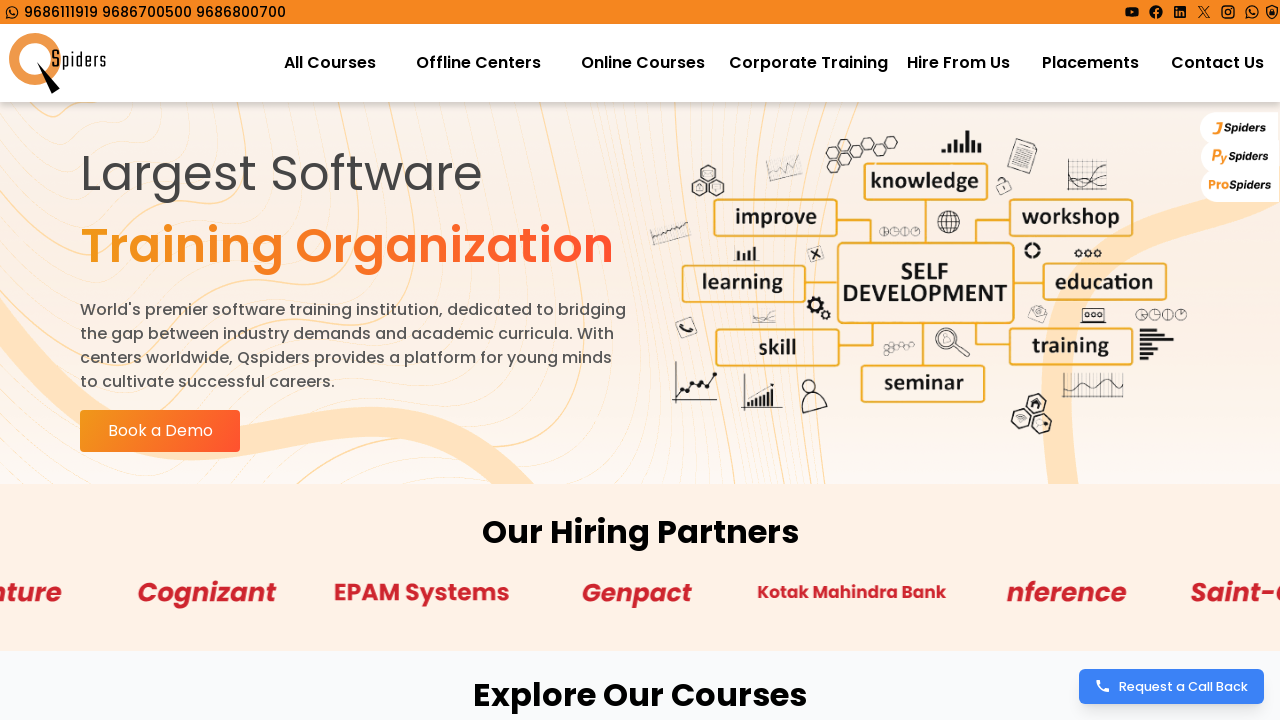

Retrieved current URL: https://qspiders.com/
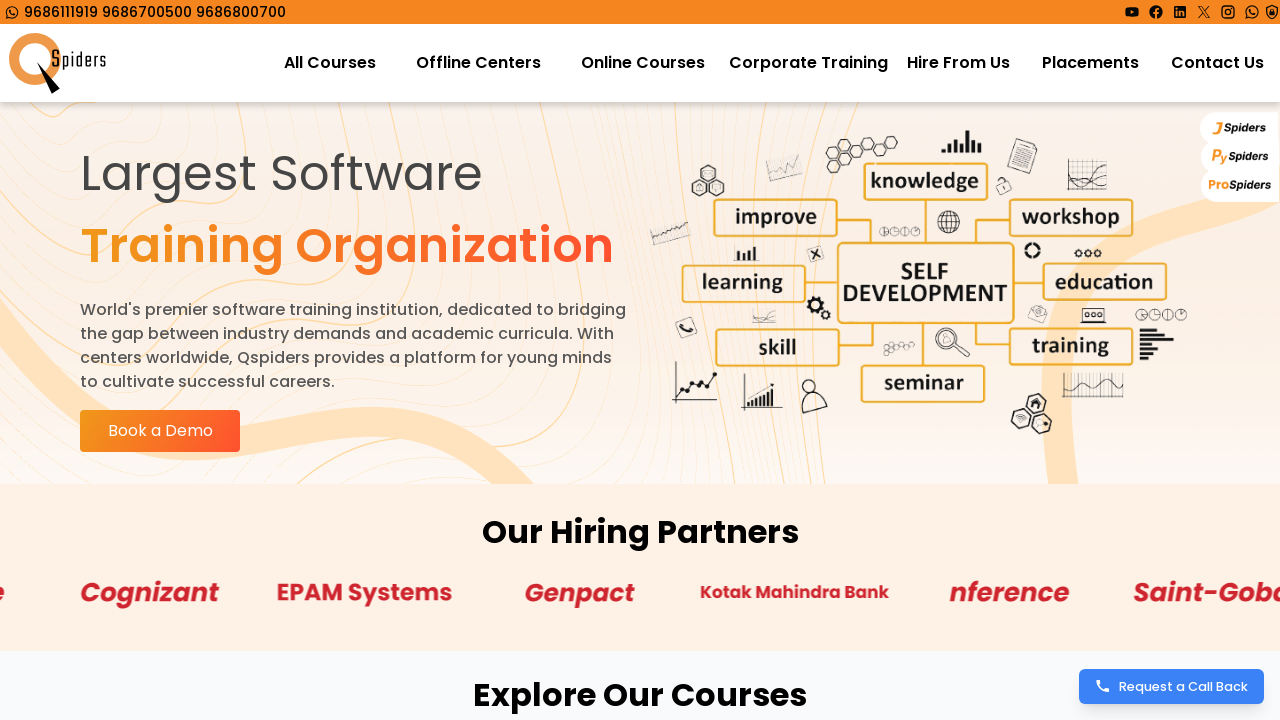

Resized browser window to 300x183 pixels
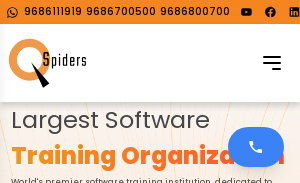

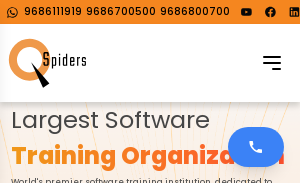